Clicks the Left button on the buttons test page

Starting URL: https://formy-project.herokuapp.com/buttons

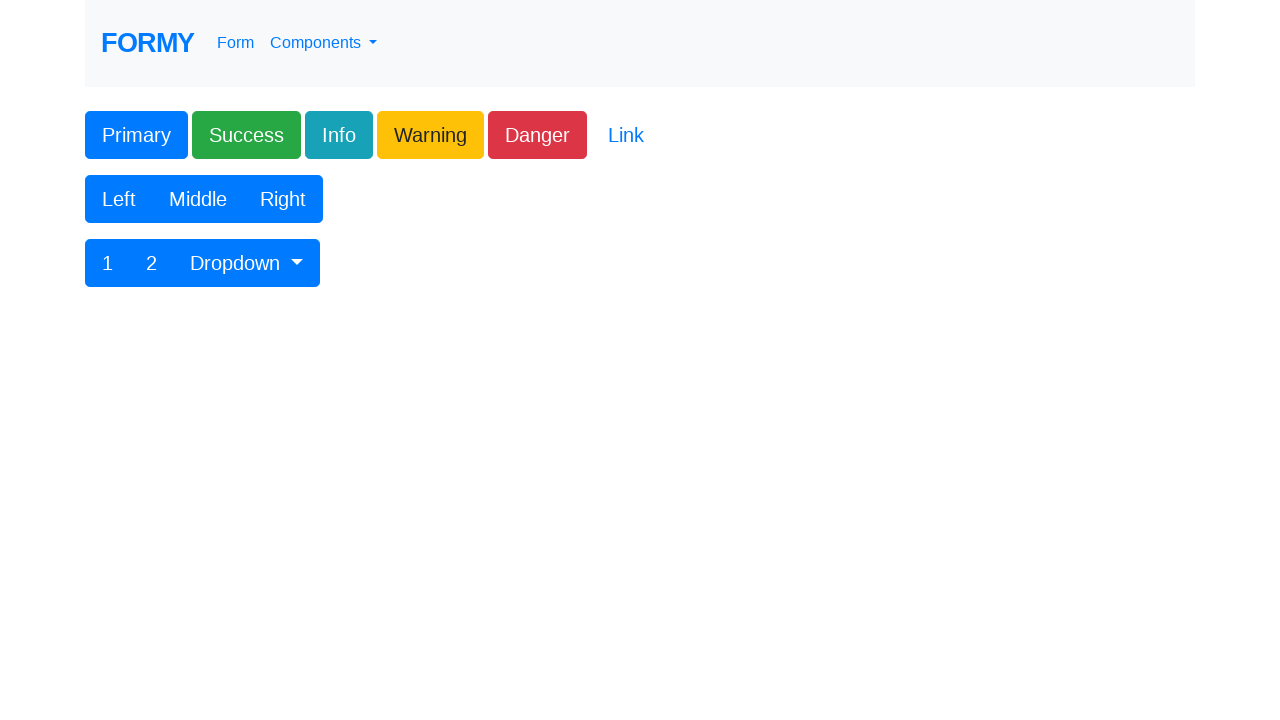

Clicked the Left button on the buttons test page at (119, 199) on xpath=//button[text()='Left']
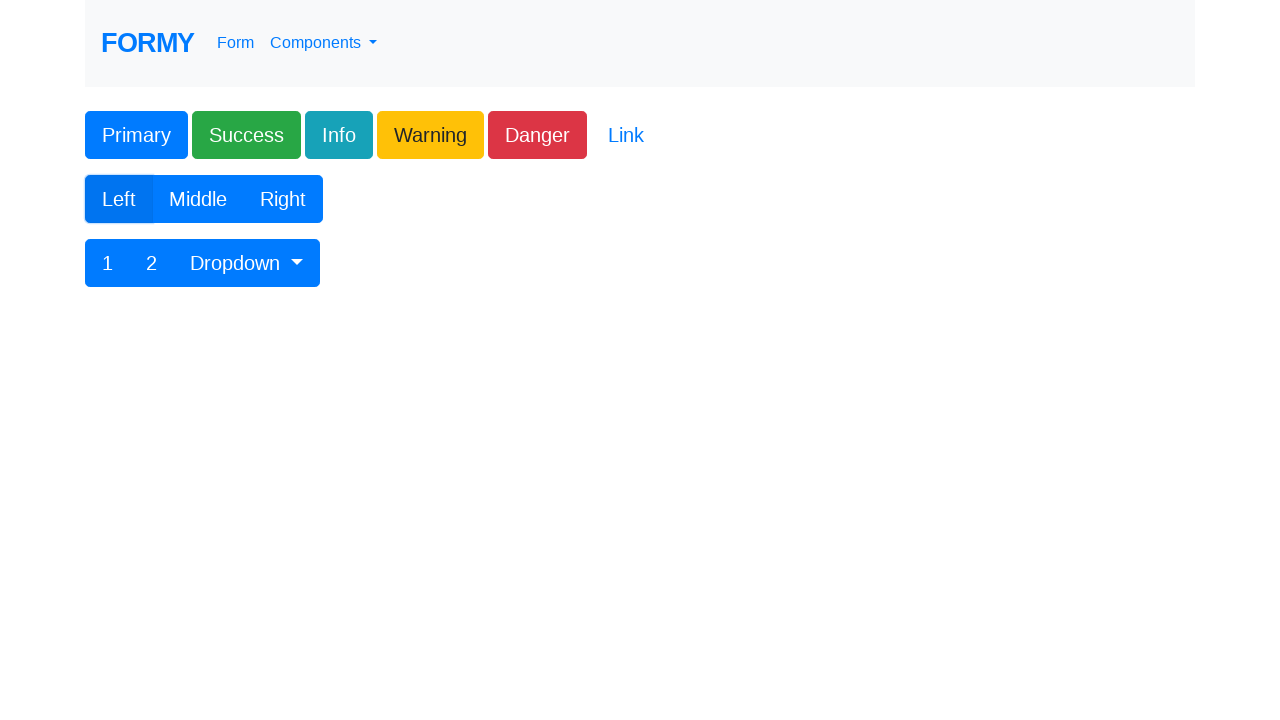

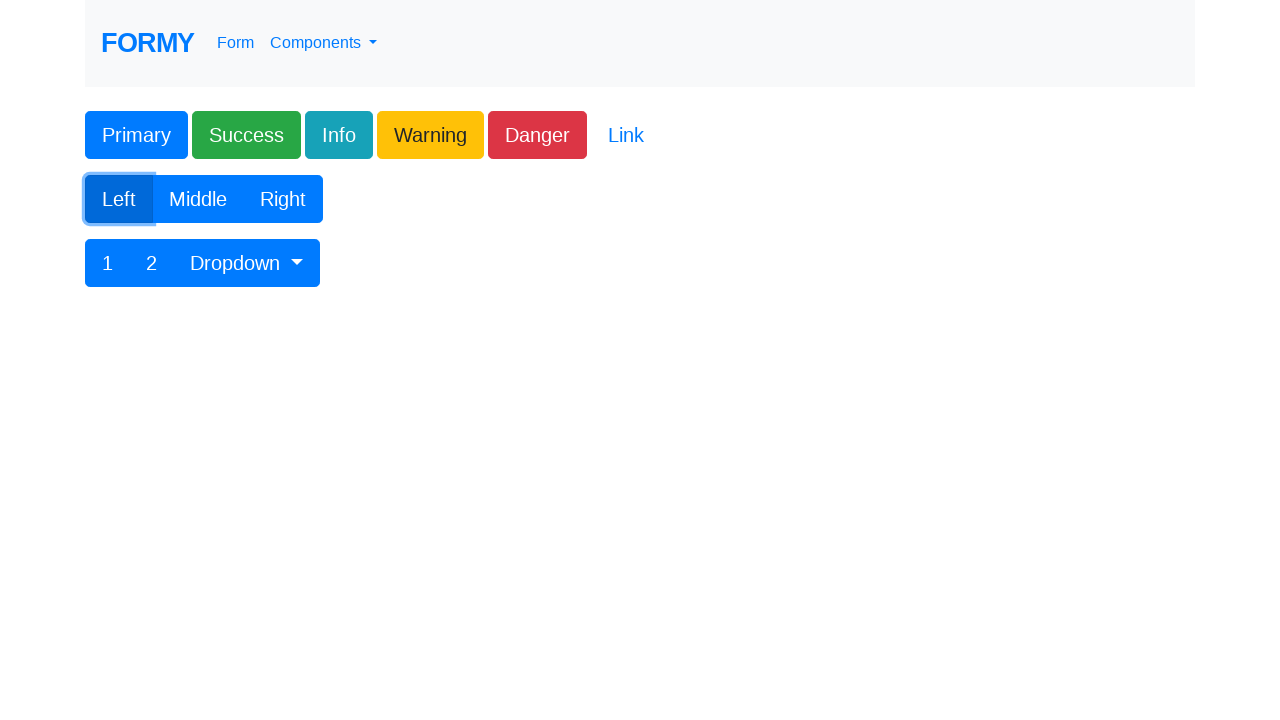